Tests checkbox functionality by checking and unchecking checkboxes on the page

Starting URL: https://the-internet.herokuapp.com/checkboxes

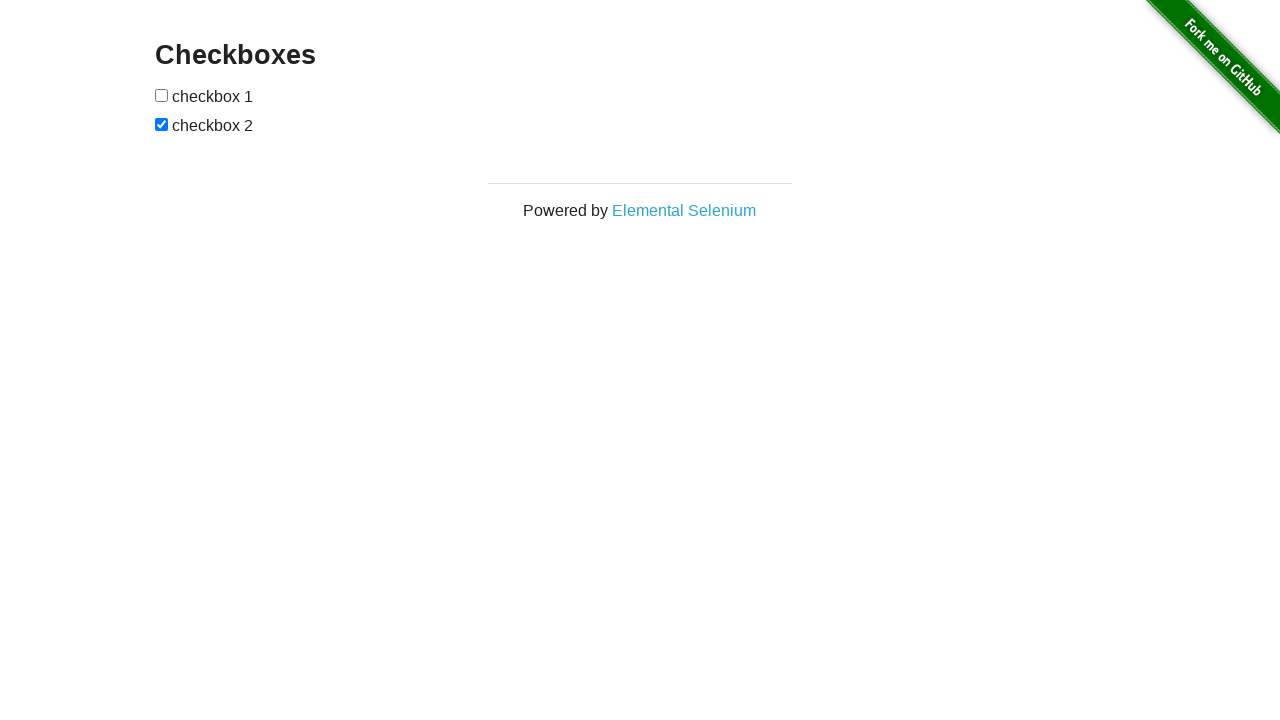

Waited for checkboxes to be visible on the page
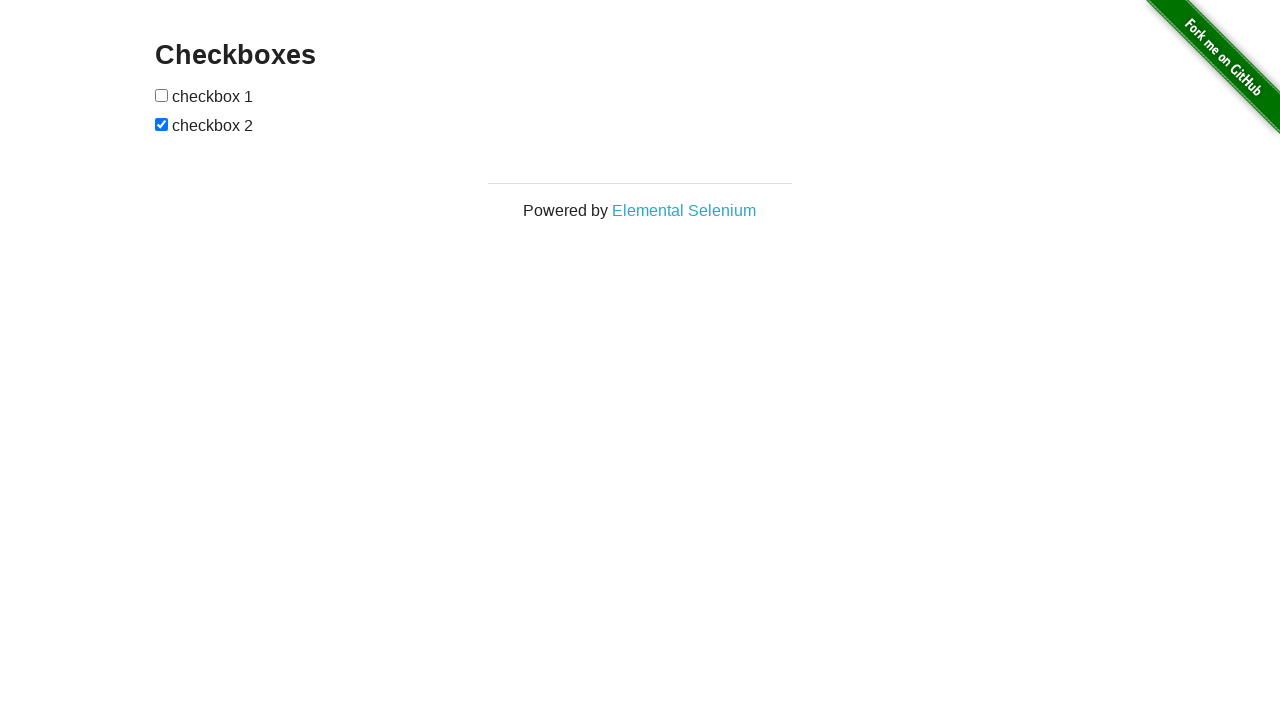

Located the first checkbox element
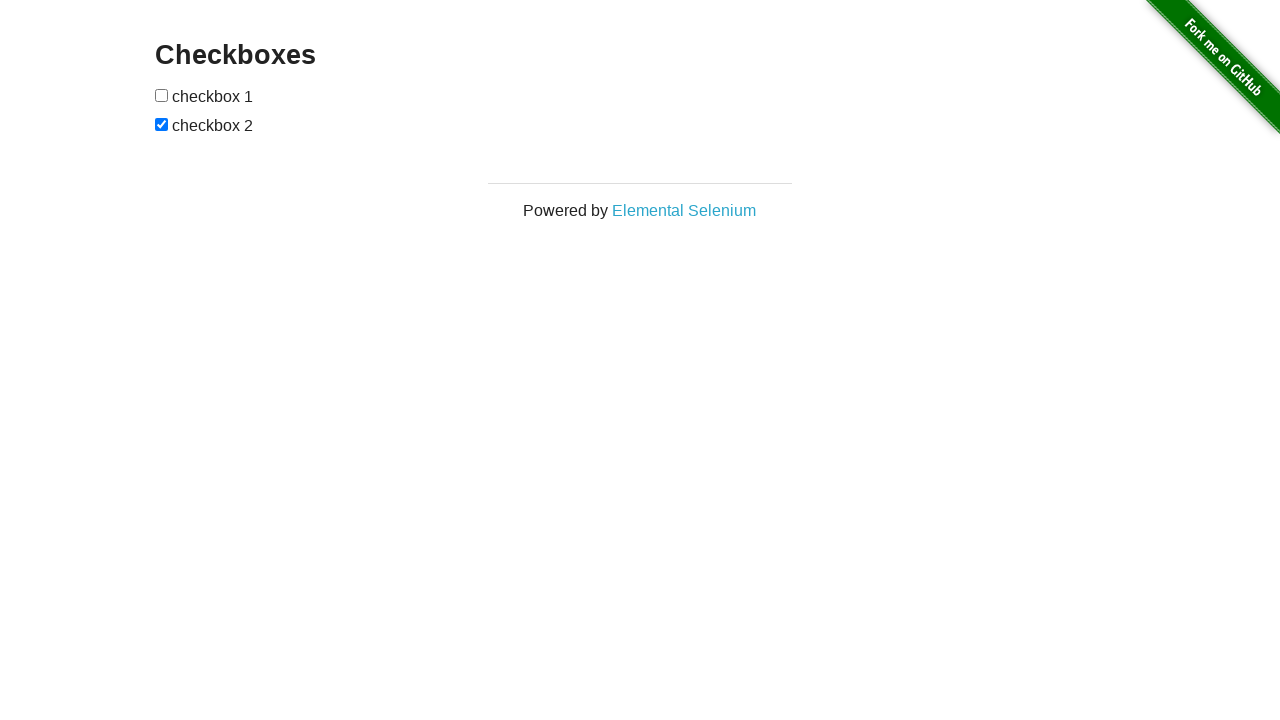

Located the second checkbox element
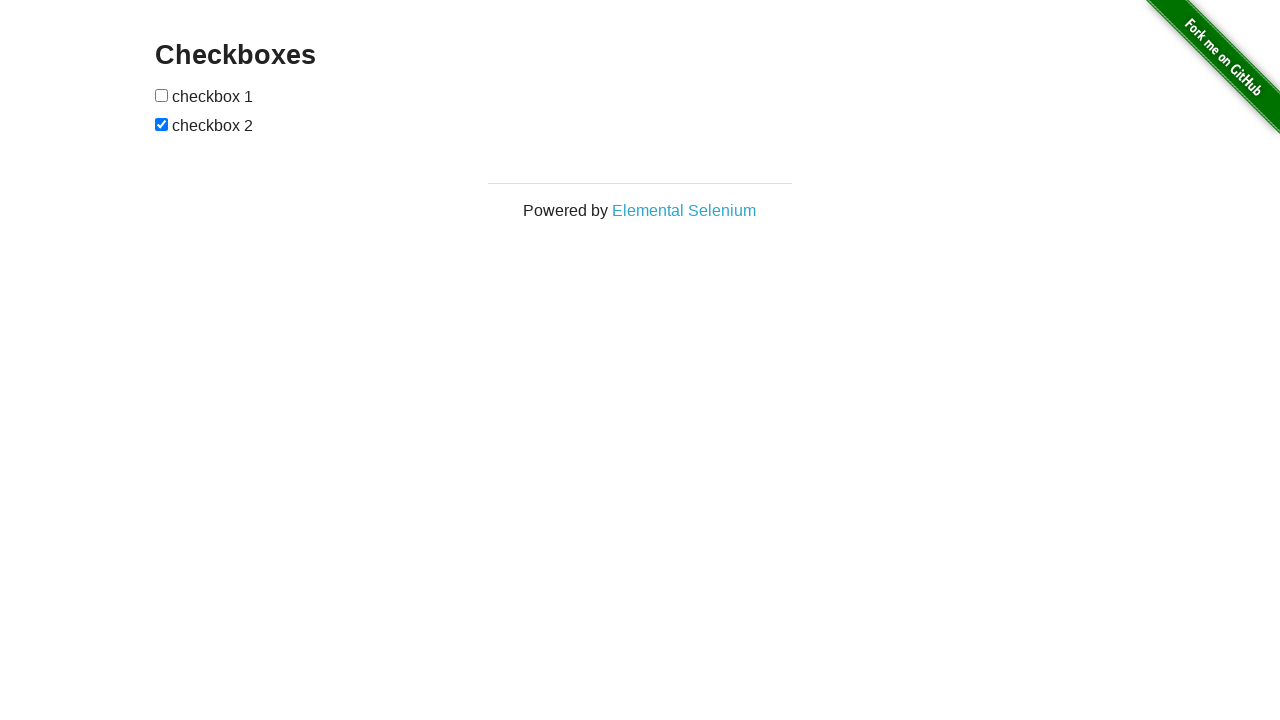

Checked the first checkbox at (162, 95) on input[type='checkbox'] >> nth=0
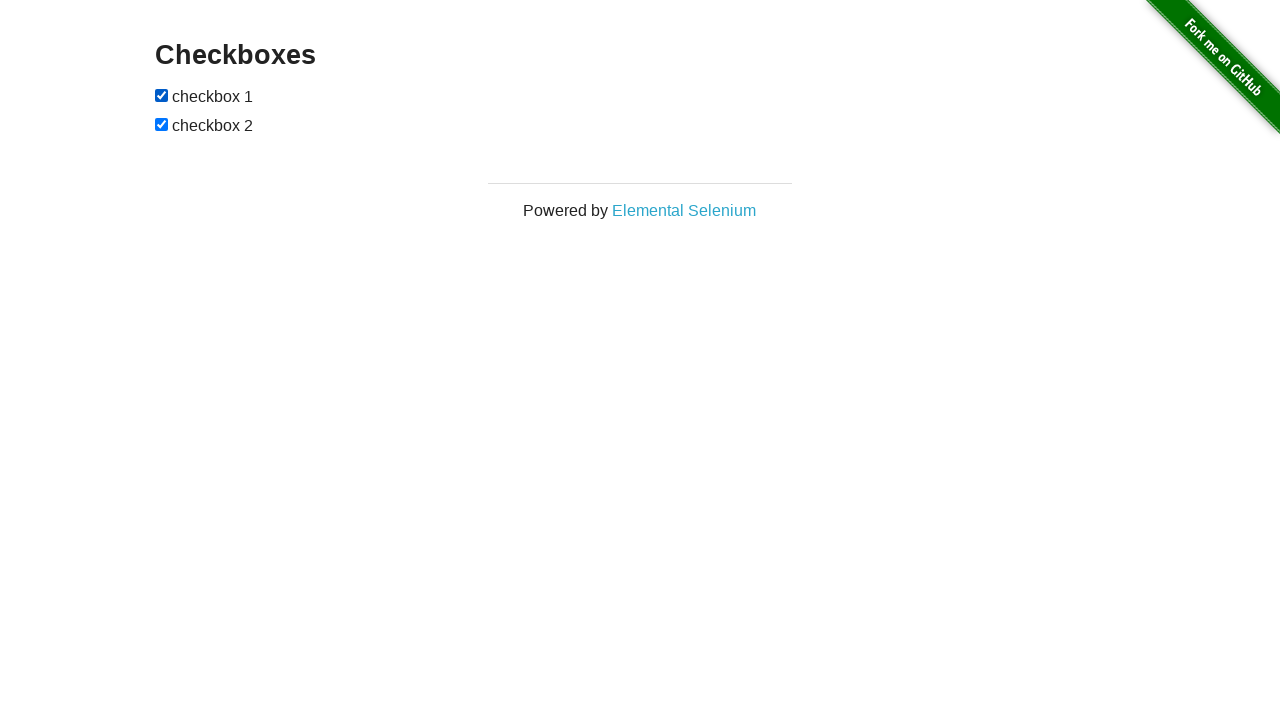

Unchecked the second checkbox at (162, 124) on input[type='checkbox'] >> nth=1
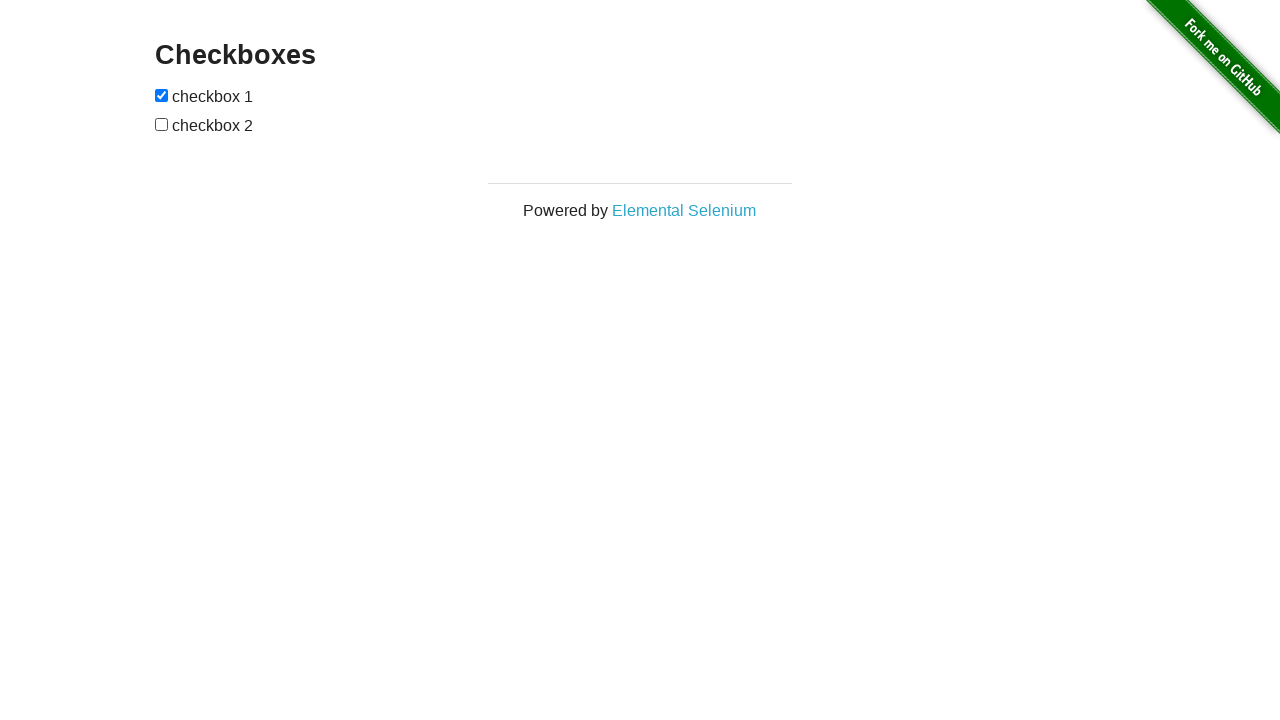

Unchecked the first checkbox to verify state at (162, 95) on input[type='checkbox'] >> nth=0
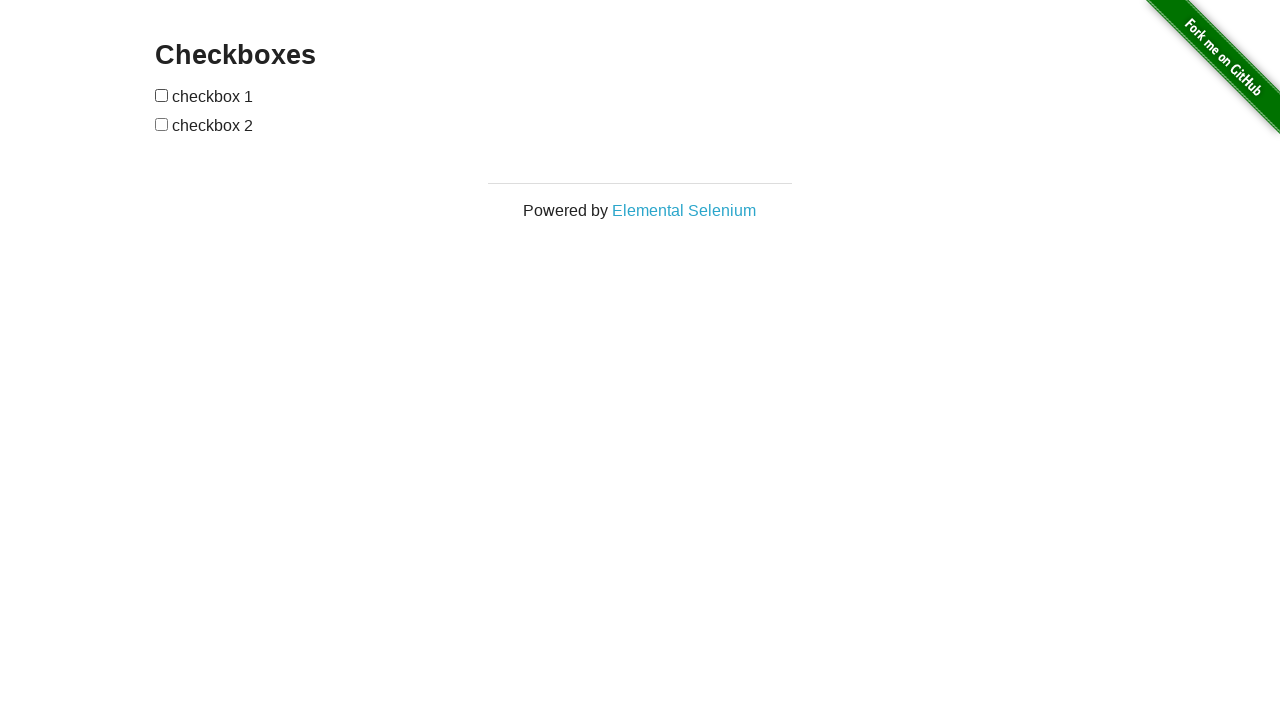

Checked the second checkbox to verify state at (162, 124) on input[type='checkbox'] >> nth=1
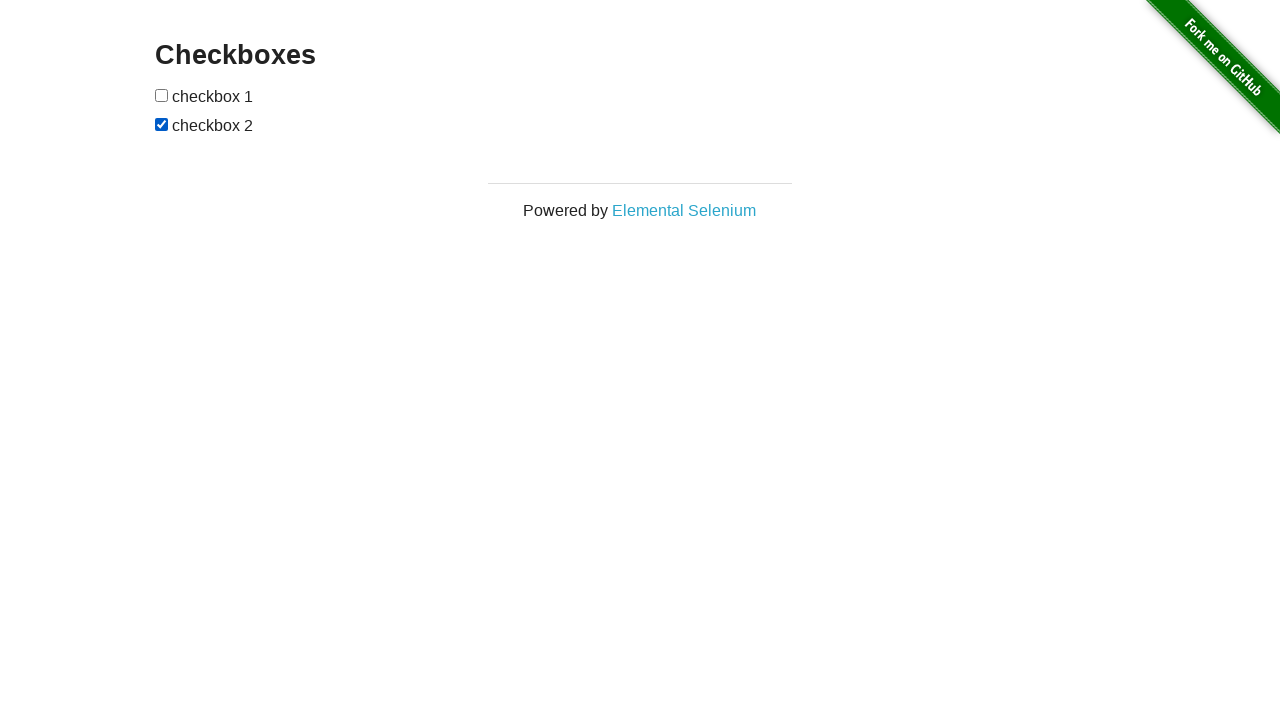

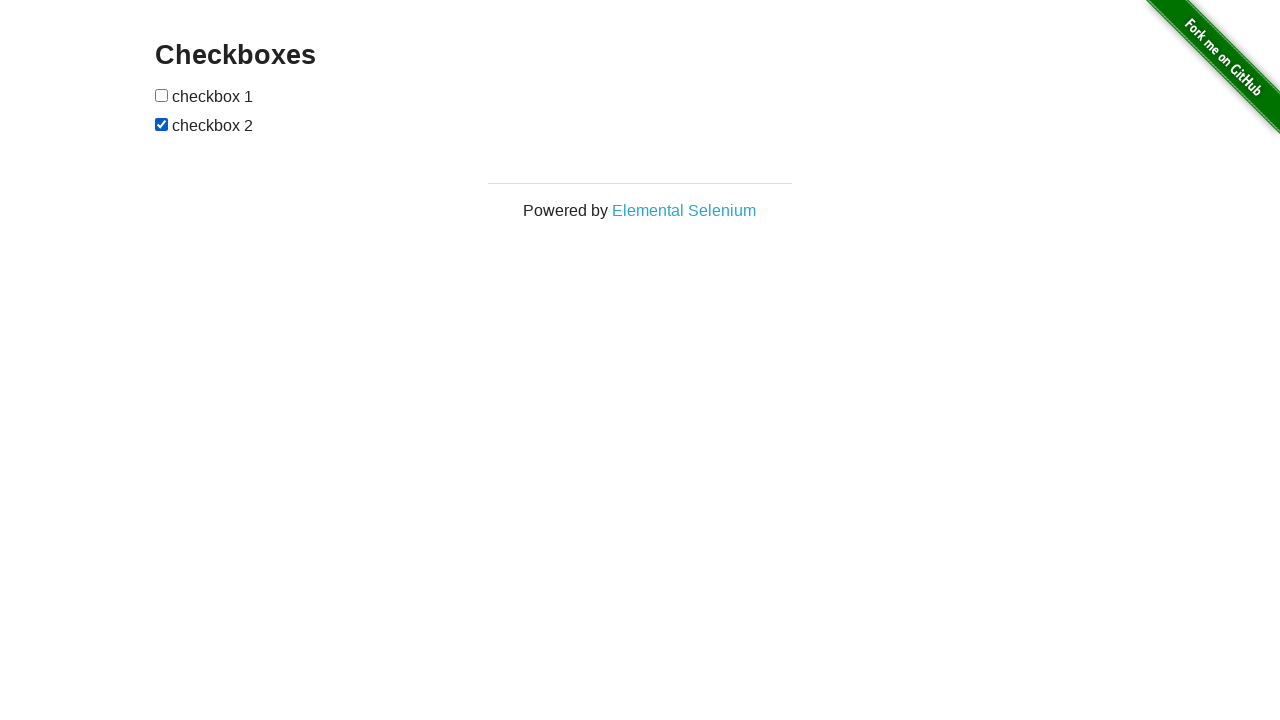